Tests modal dialog functionality by opening a modal and then closing it using JavaScript execution

Starting URL: https://formy-project.herokuapp.com/modal

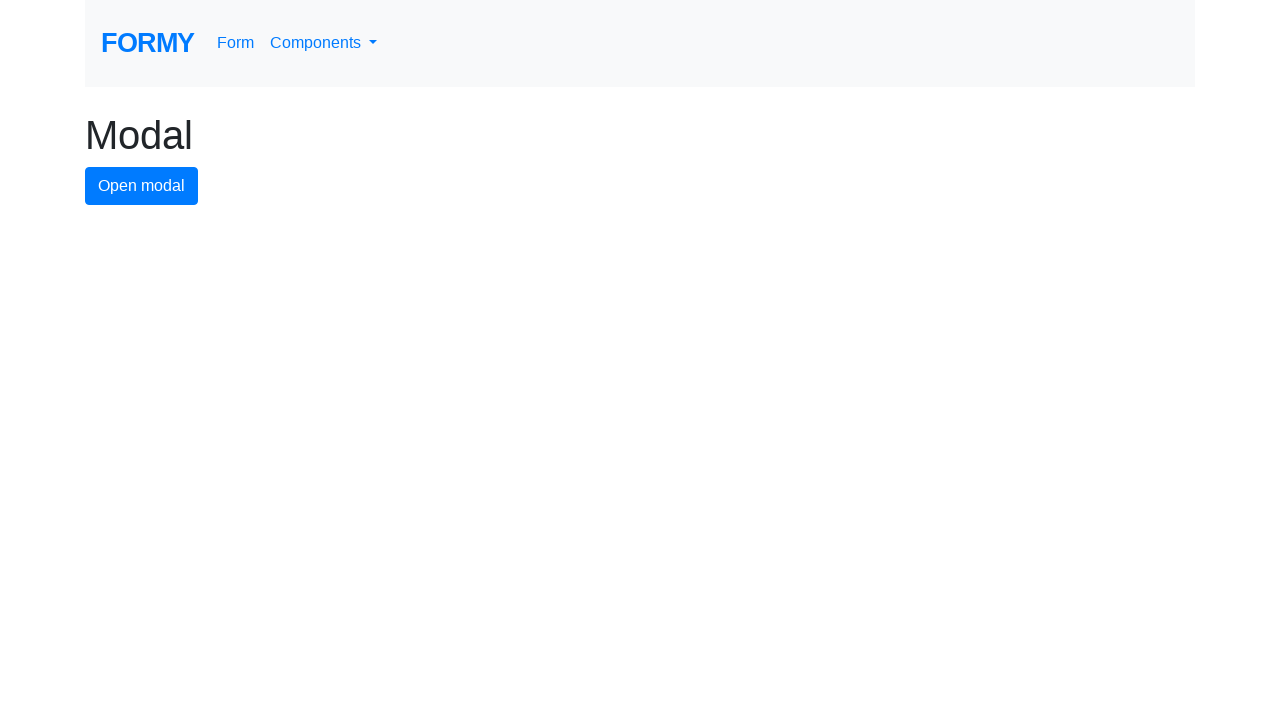

Clicked modal button to open modal dialog at (142, 186) on #modal-button
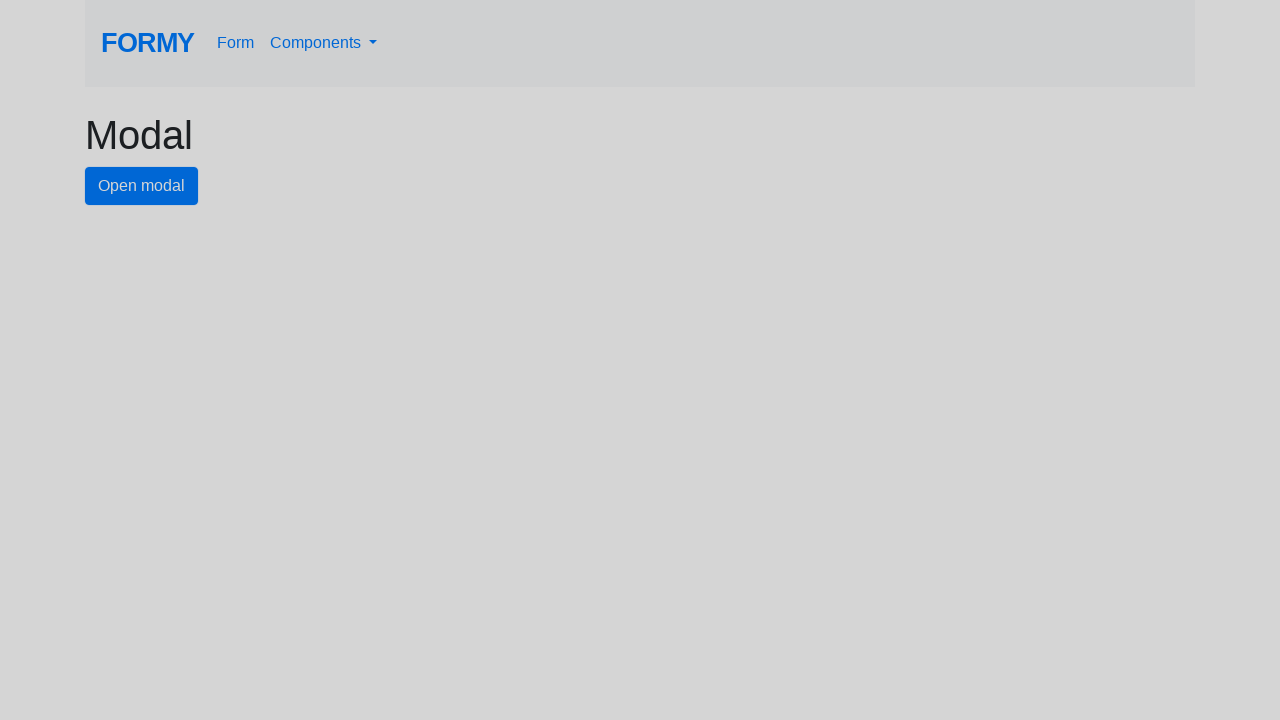

Waited for modal to appear
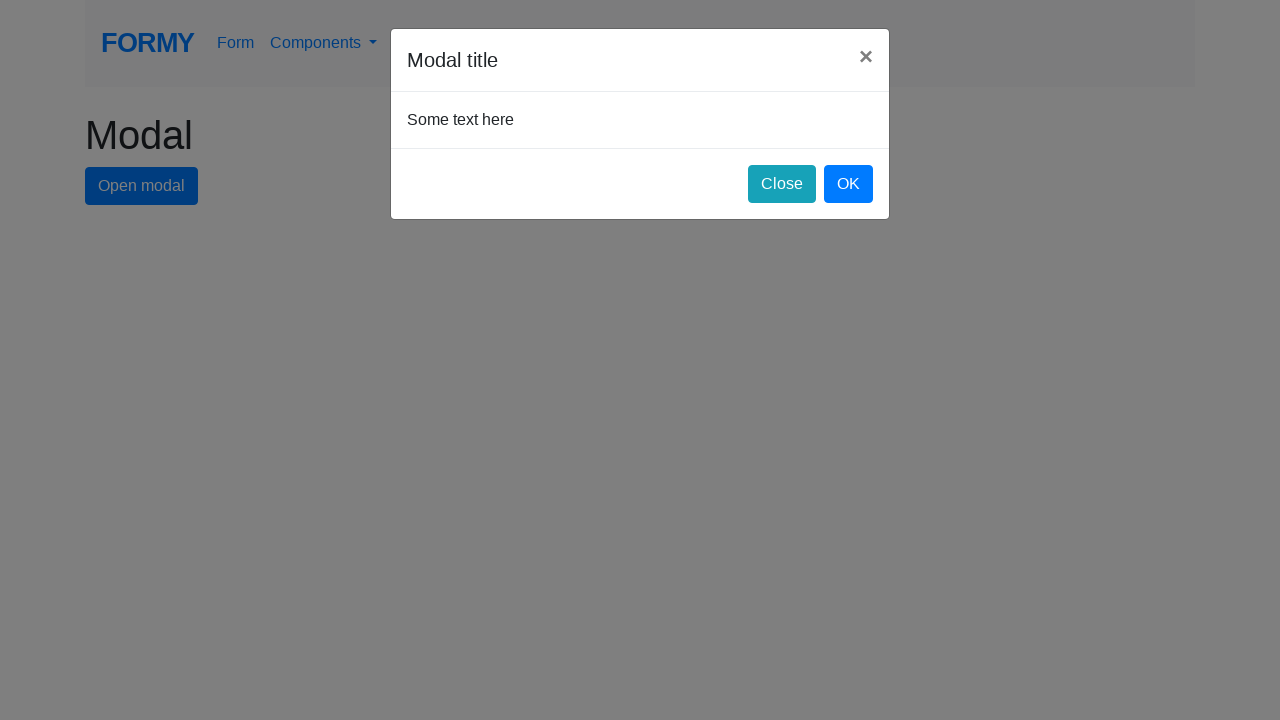

Closed modal using JavaScript execution
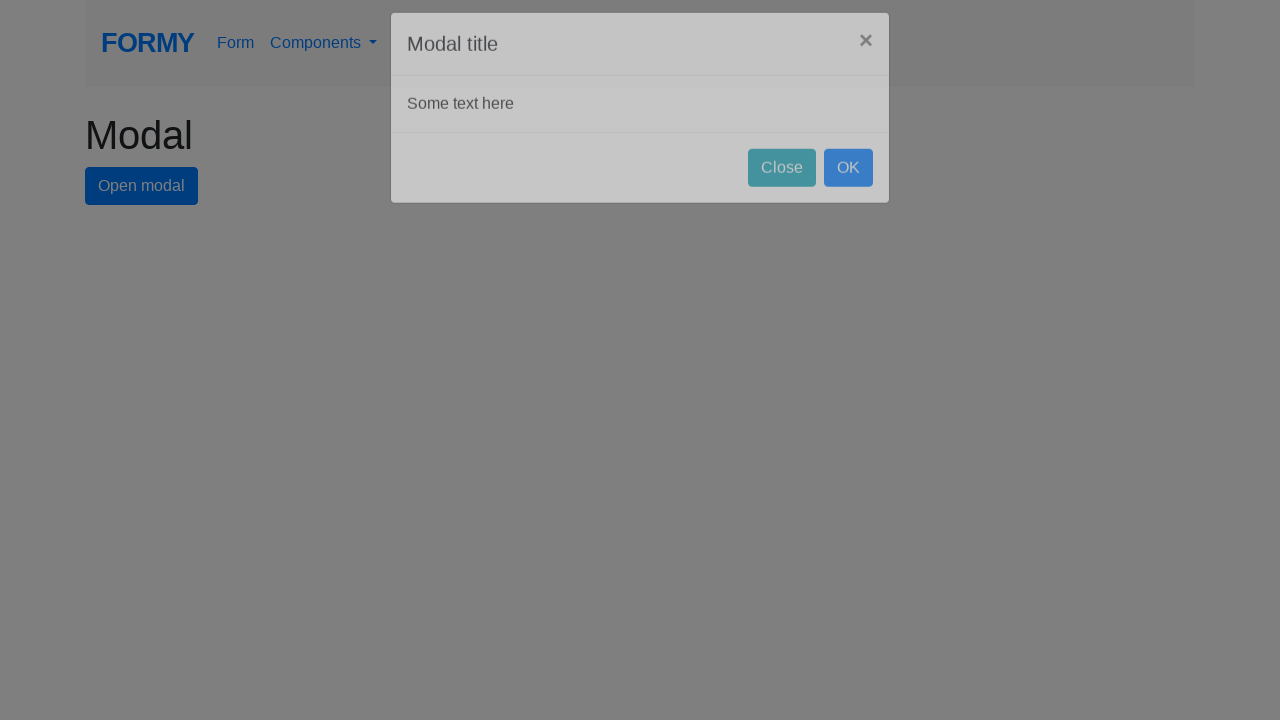

Waited to see the final result after modal closure
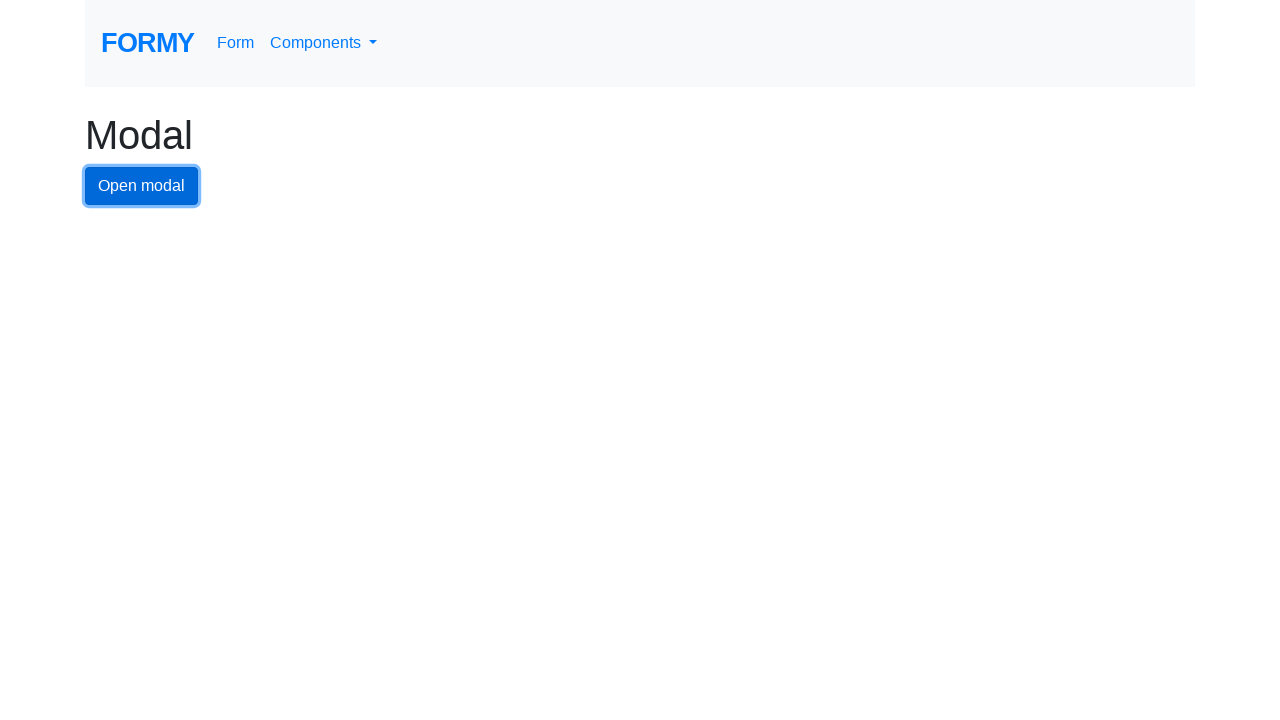

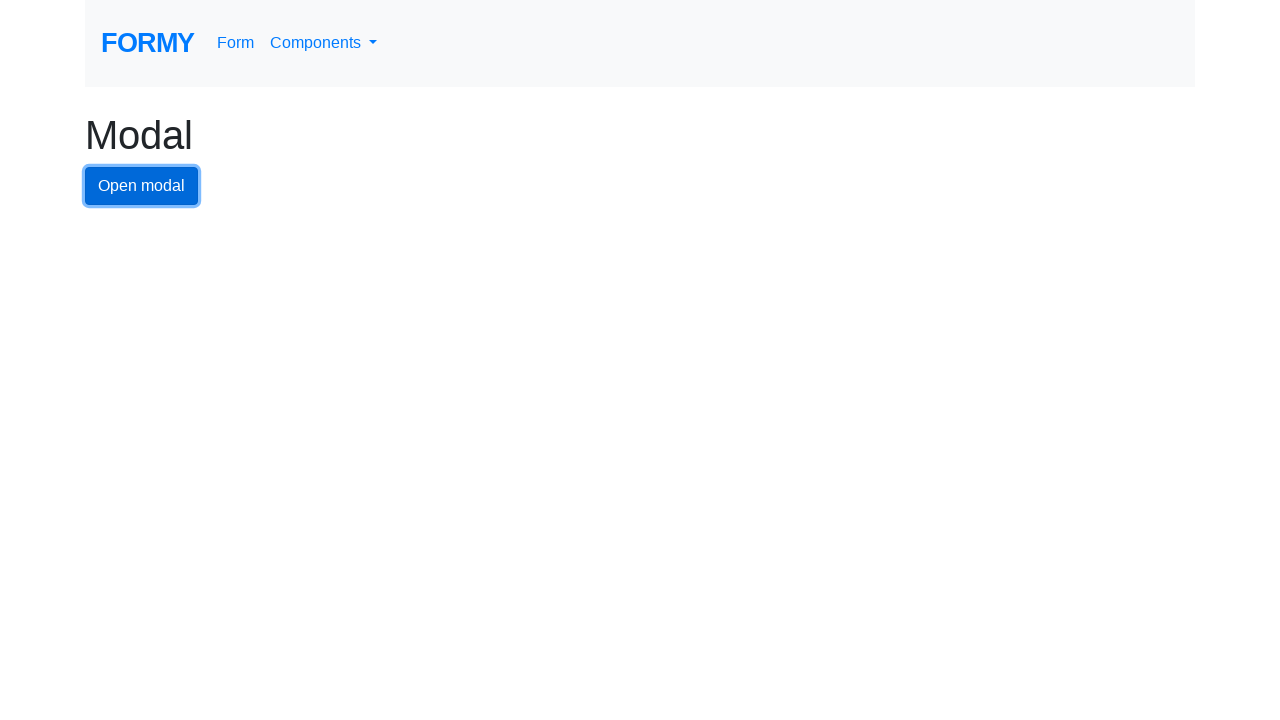